Tests that navigating to the completed URL filter shows only completed todos

Starting URL: https://todomvc.com/examples/typescript-angular/#/

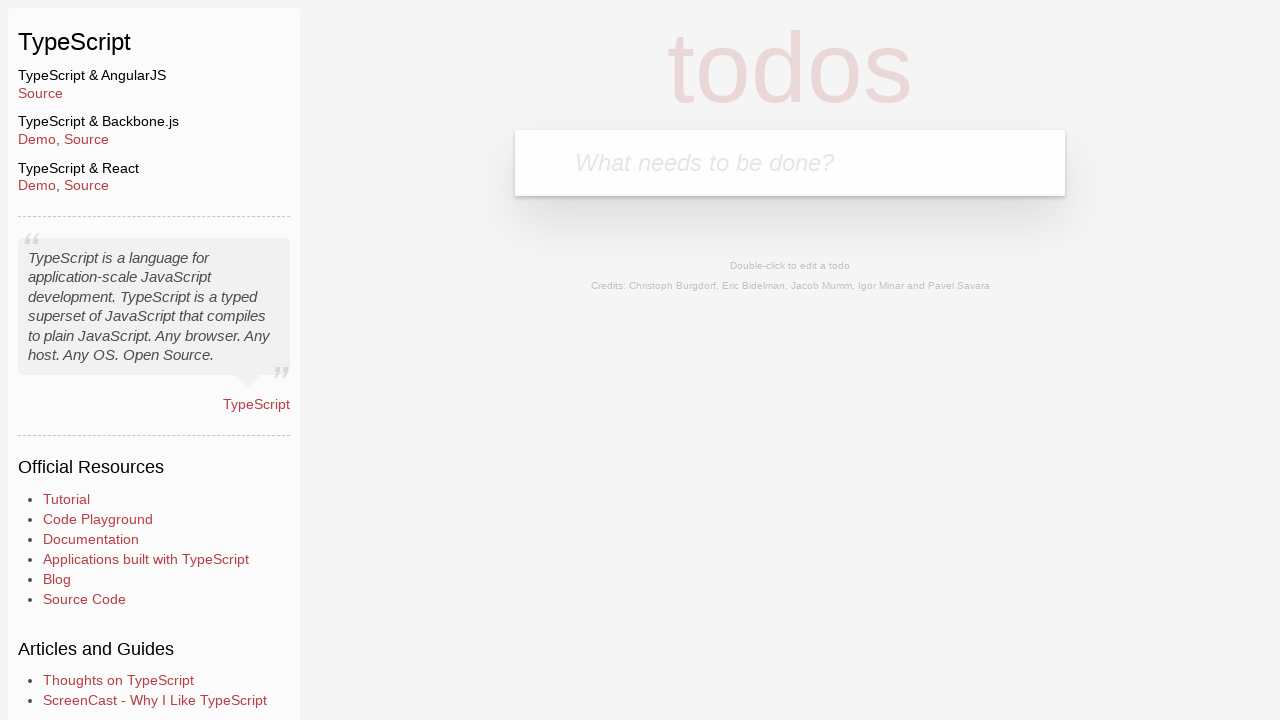

Filled new todo input with 'Example1' on .new-todo
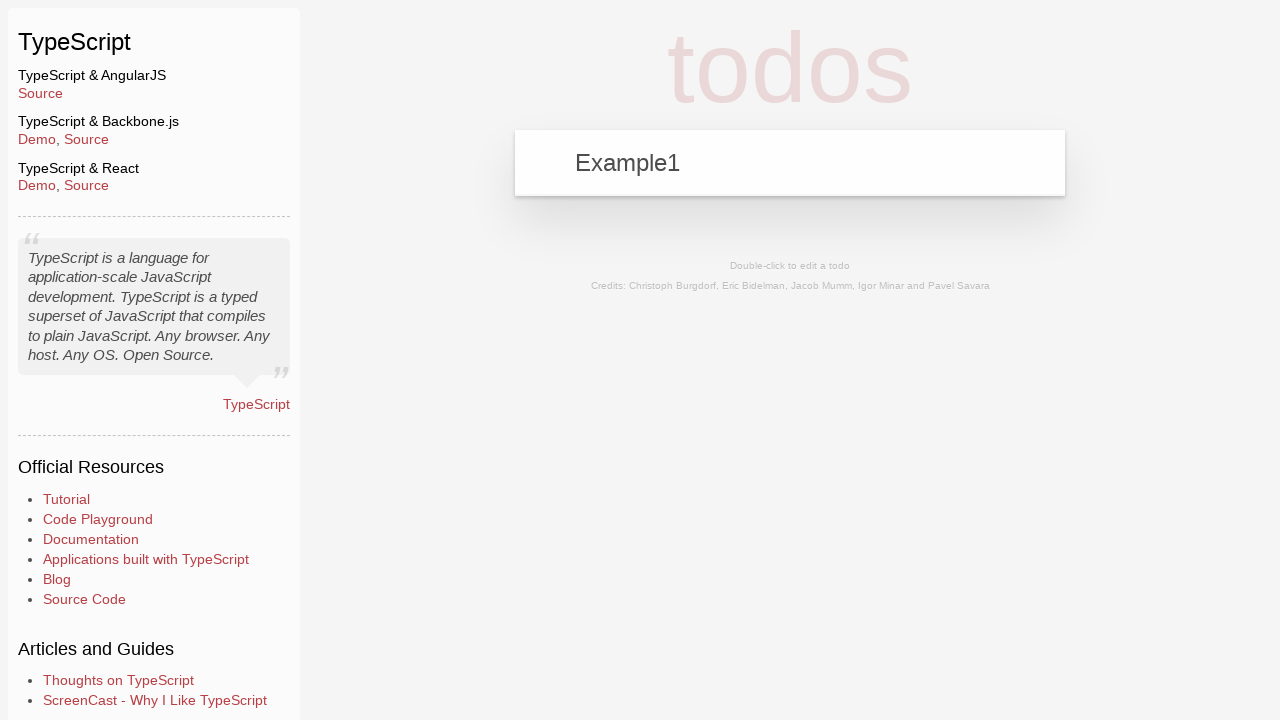

Pressed Enter to create first todo on .new-todo
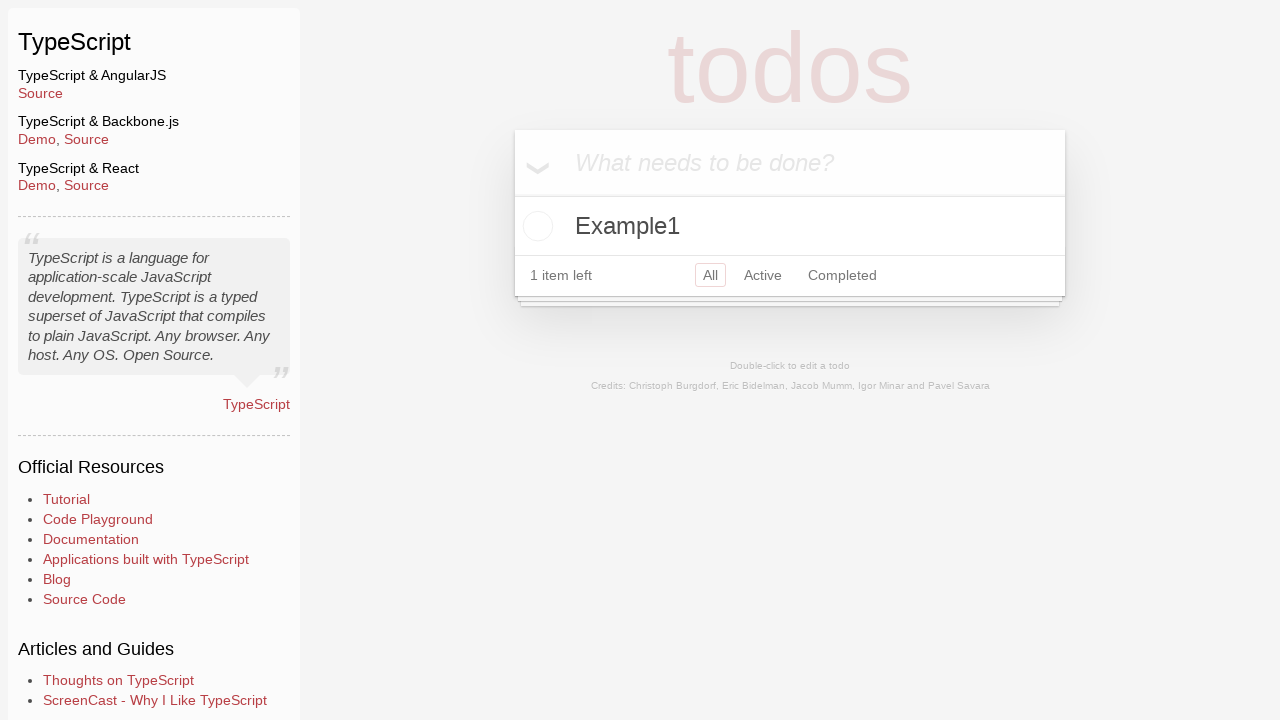

Filled new todo input with 'Example2' on .new-todo
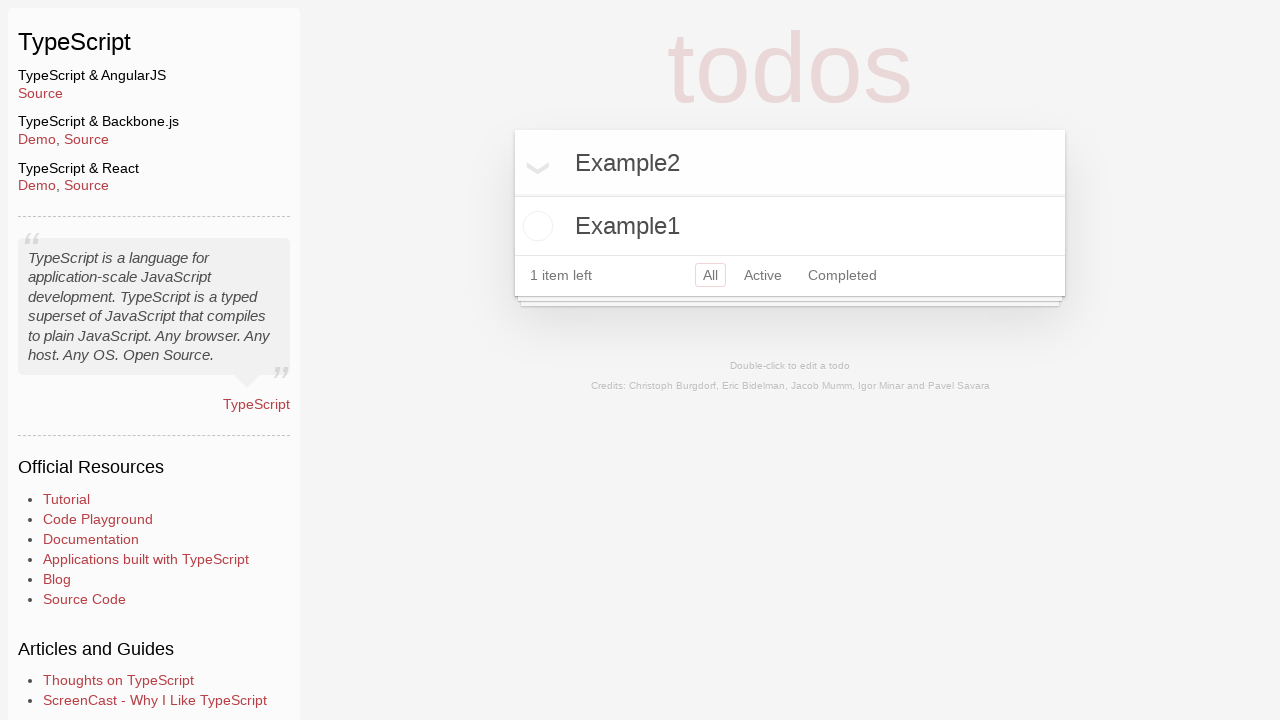

Pressed Enter to create second todo on .new-todo
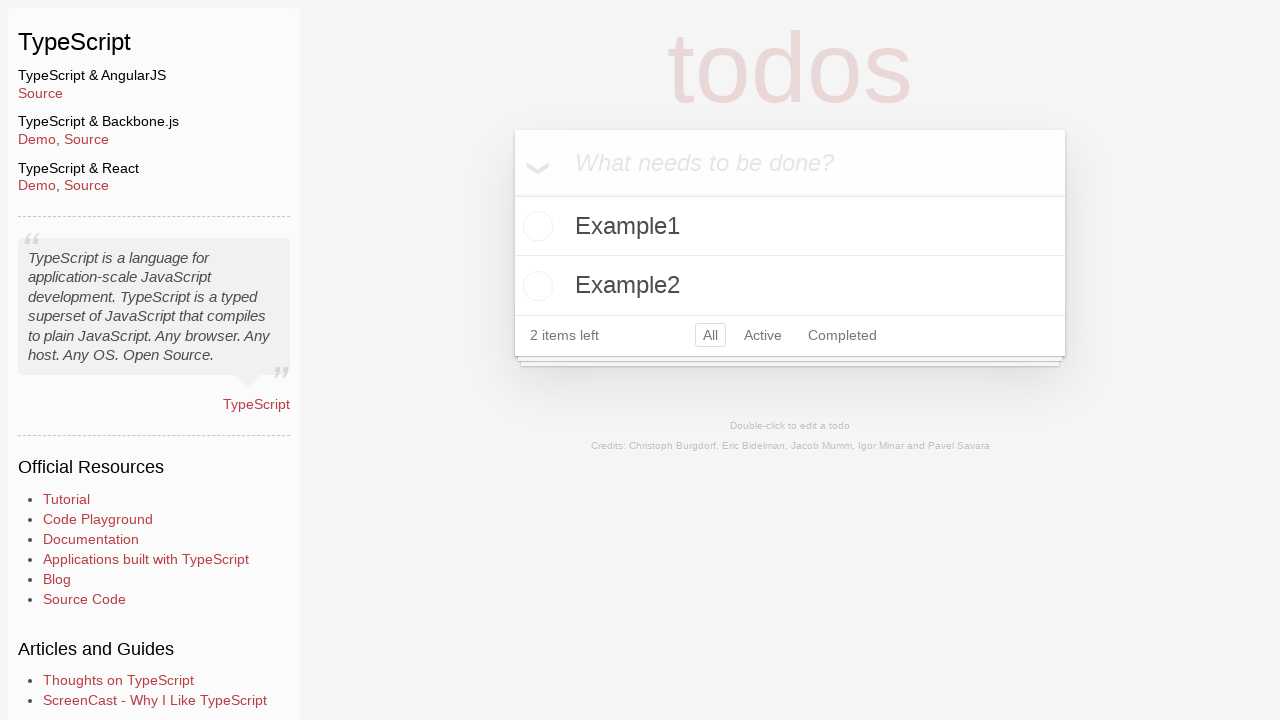

Clicked checkbox to mark 'Example2' as completed at (535, 286) on li:has-text('Example2') .toggle
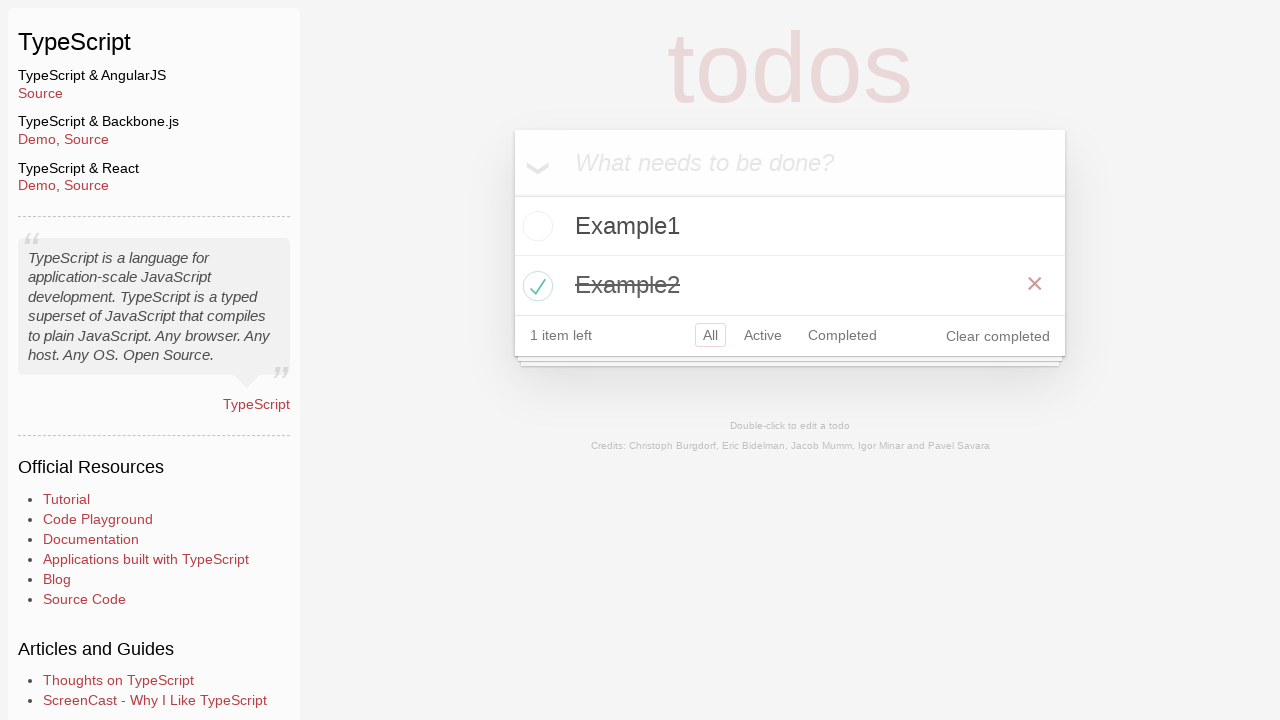

Navigated to completed todos URL filter
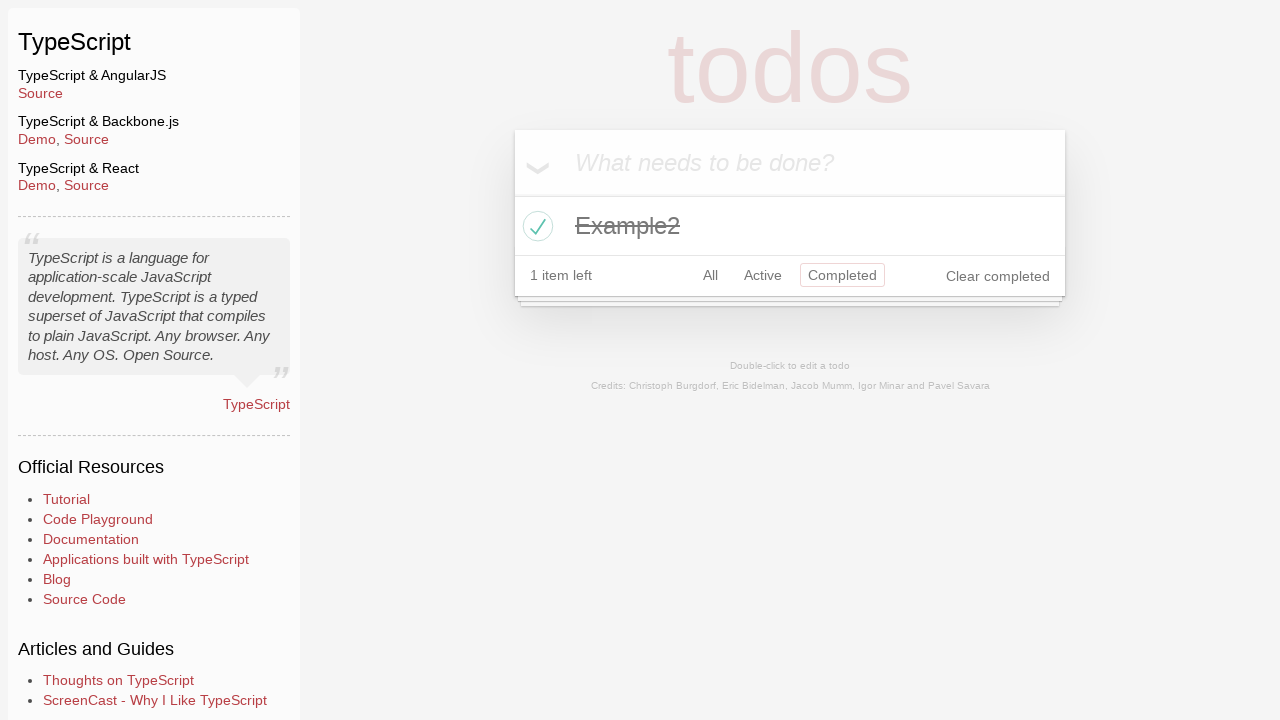

Verified completed filter is active and applied
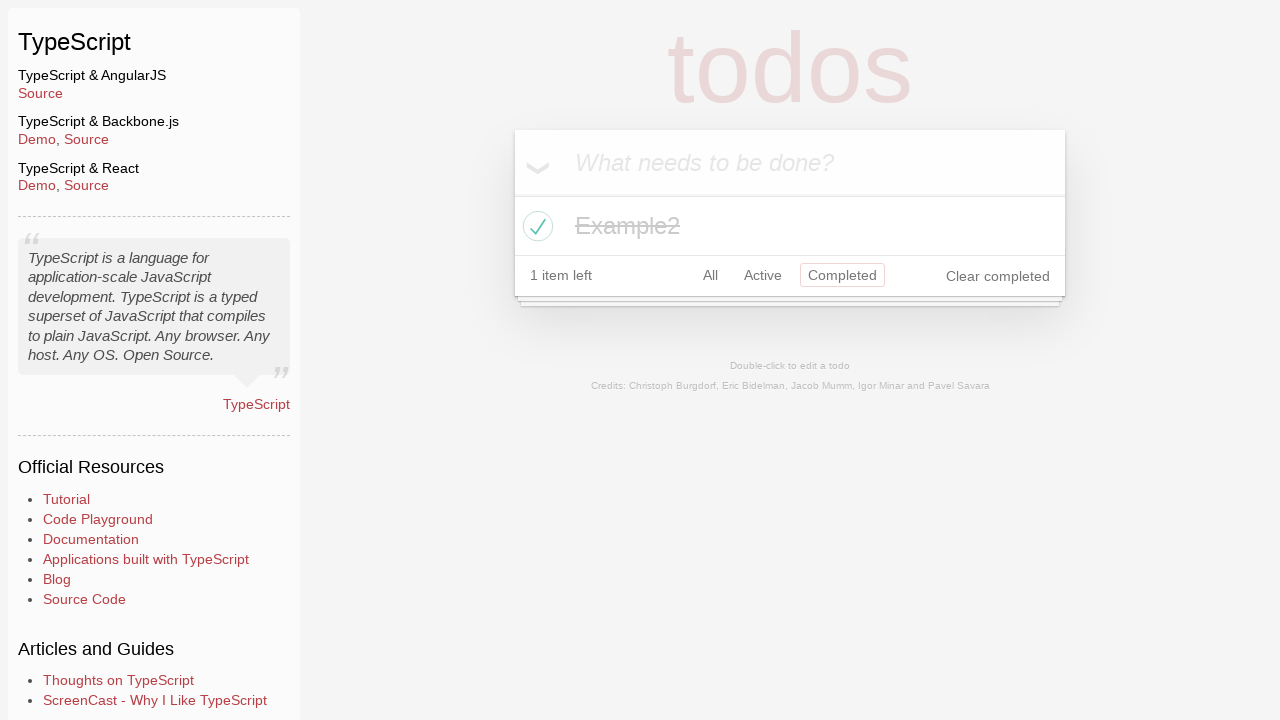

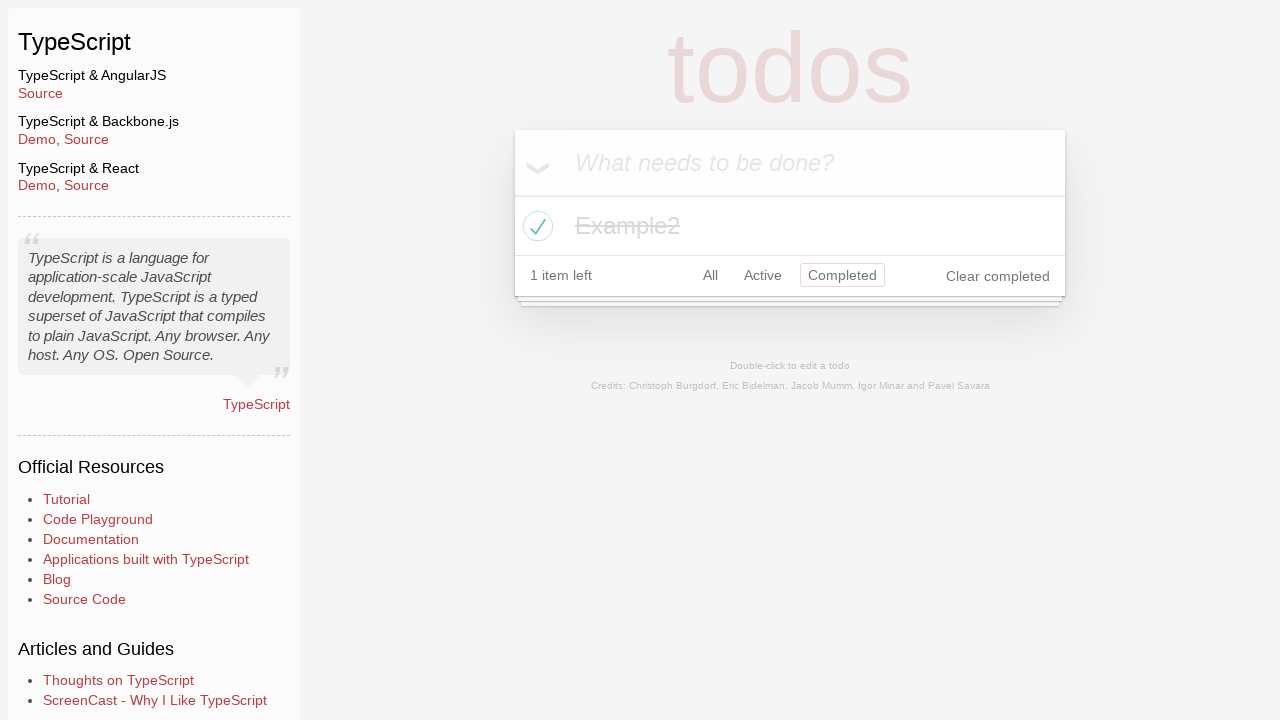